Tests filling an input and then clearing its content

Starting URL: https://example.cypress.io/commands/actions

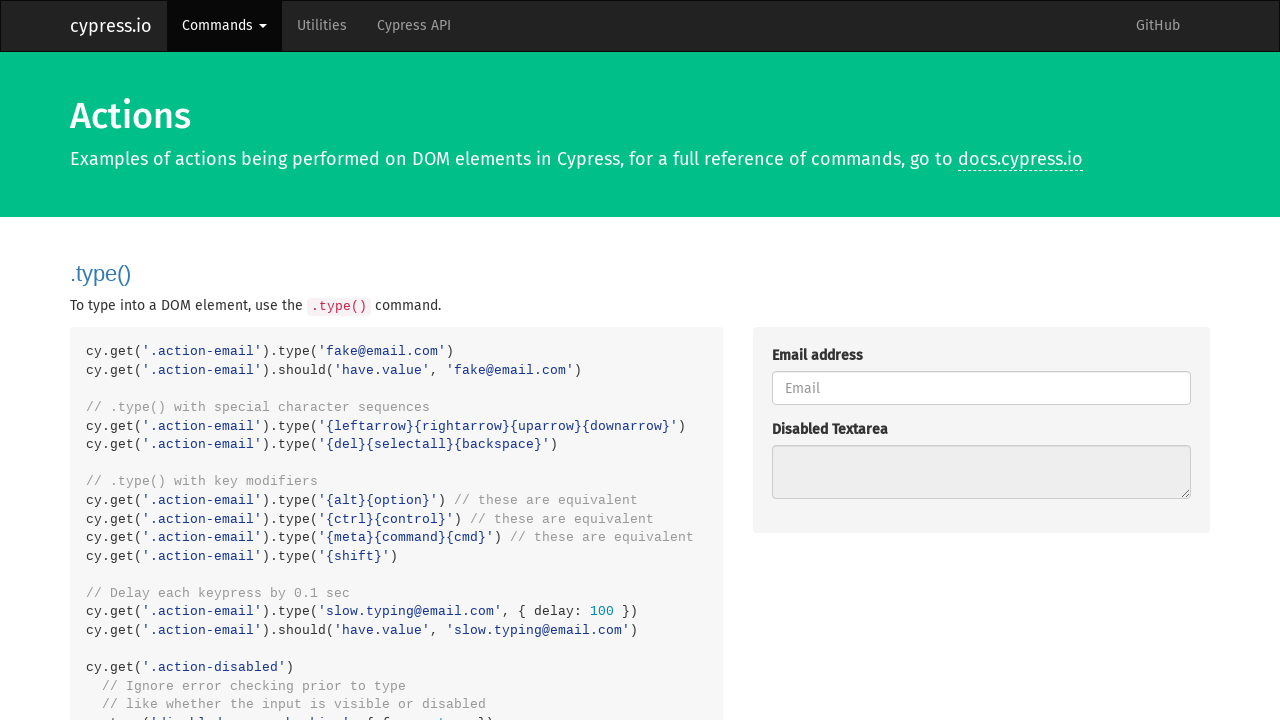

Filled input element with text 'Clear this text' on .action-clear
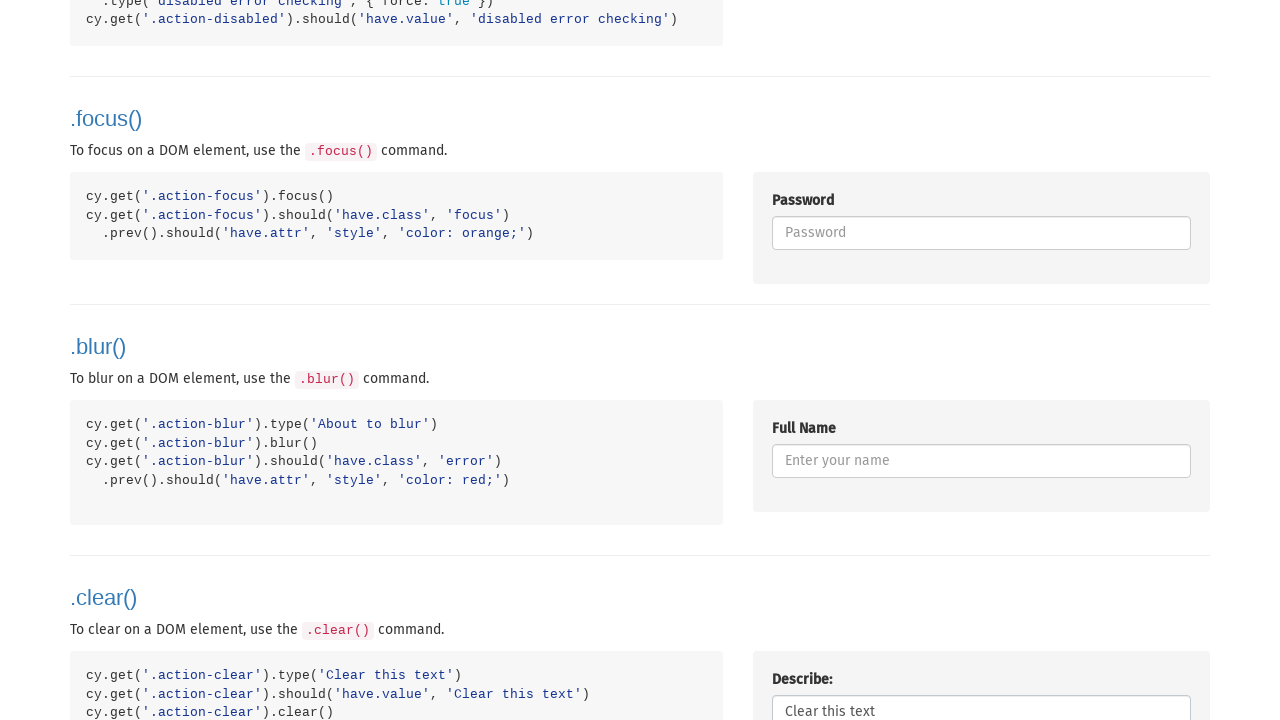

Cleared the input element by filling with empty string on .action-clear
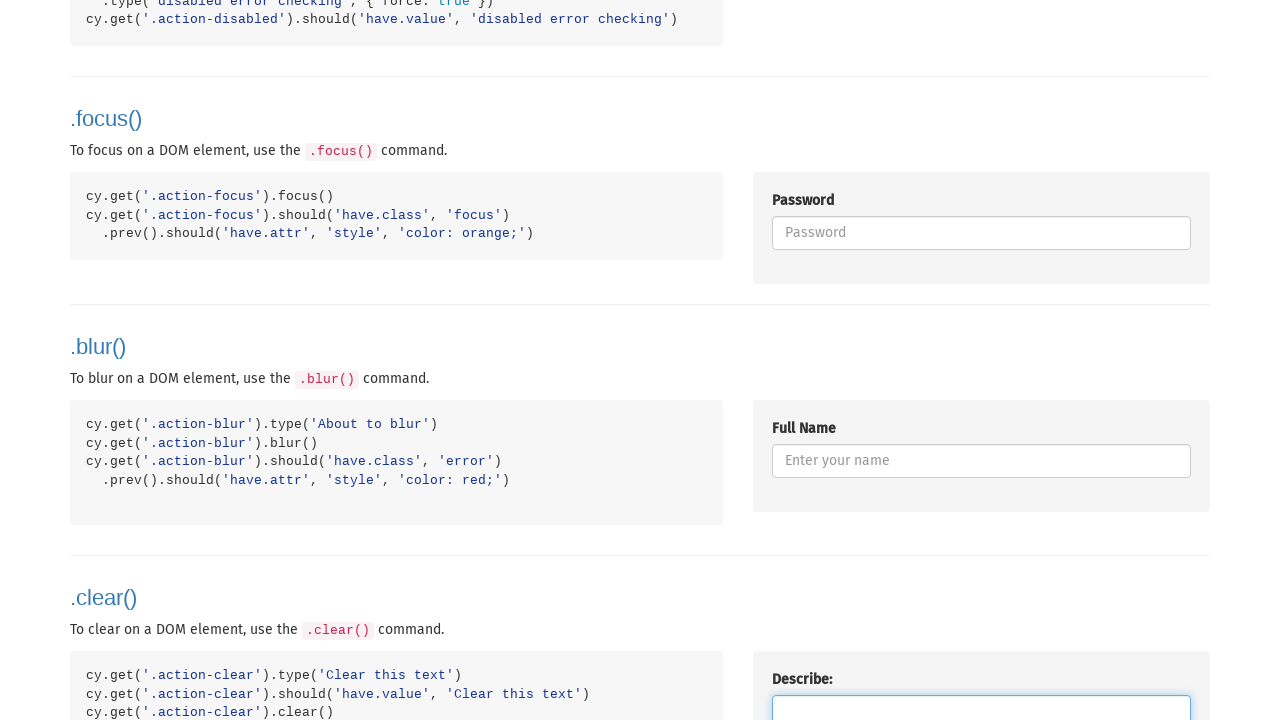

Verified that input element is empty
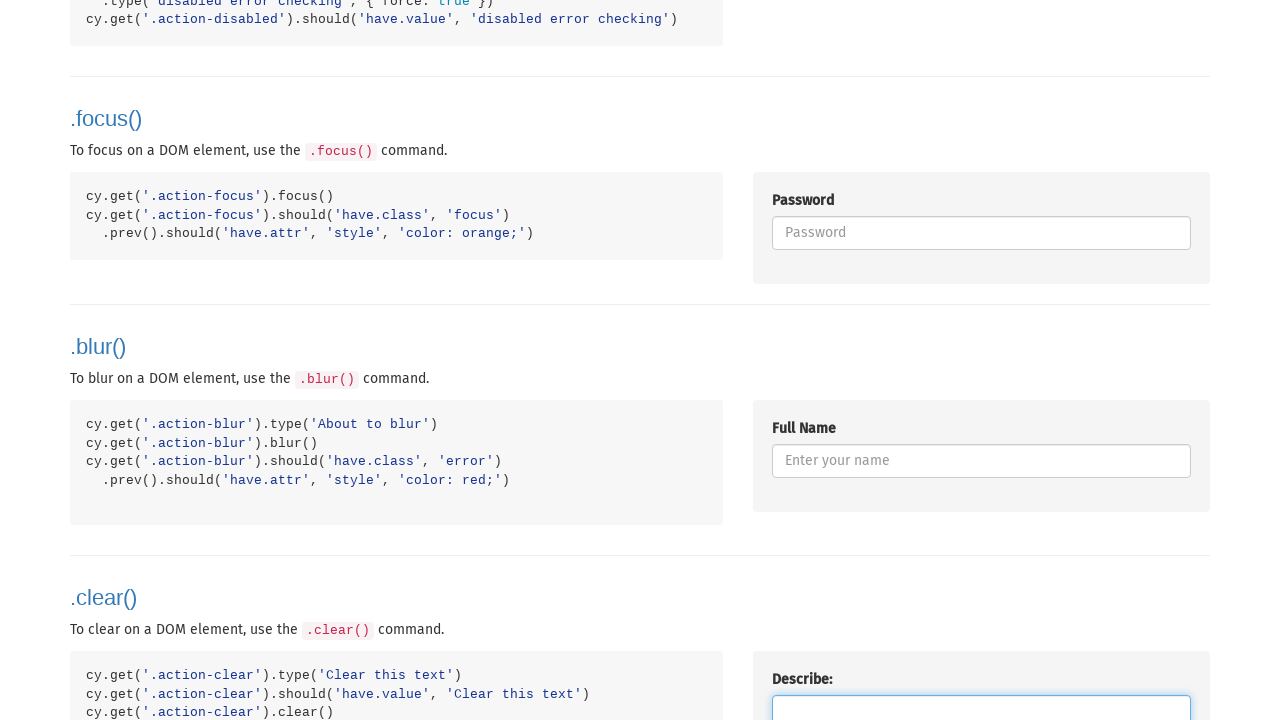

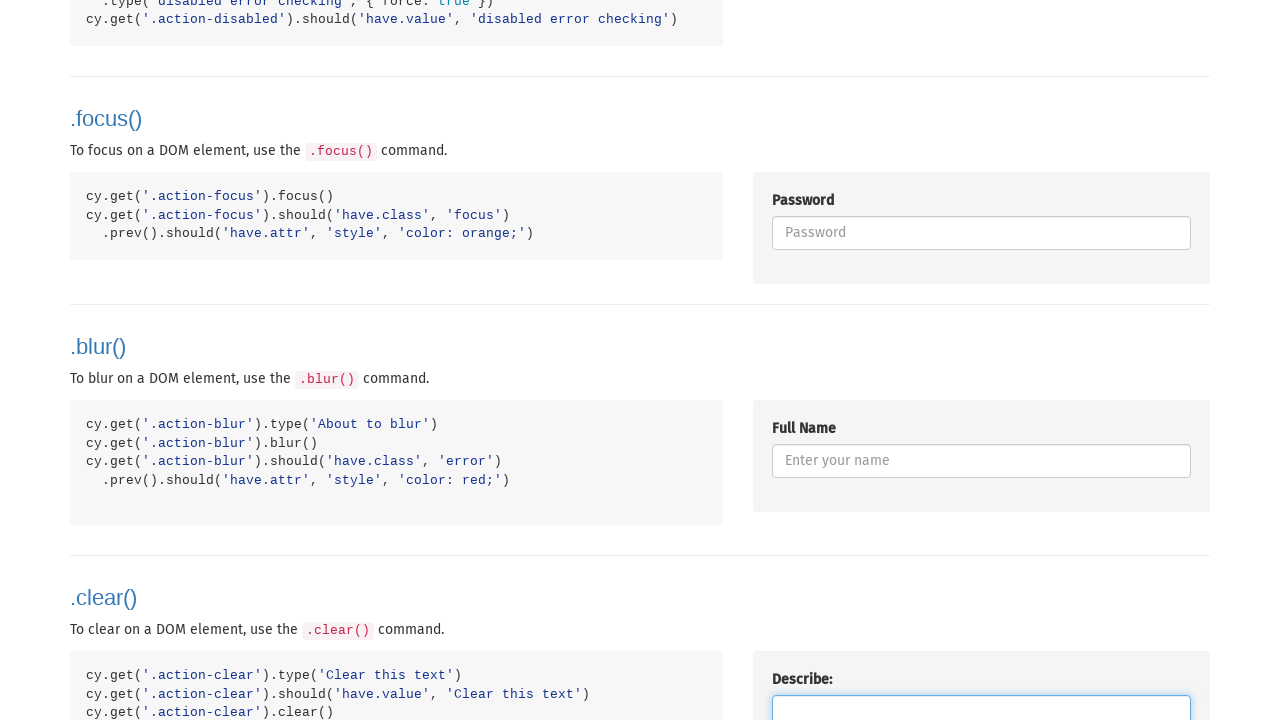